Navigates to the Rahul Shetty Academy website and verifies the page loads by checking the title

Starting URL: https://rahulshettyacademy.com

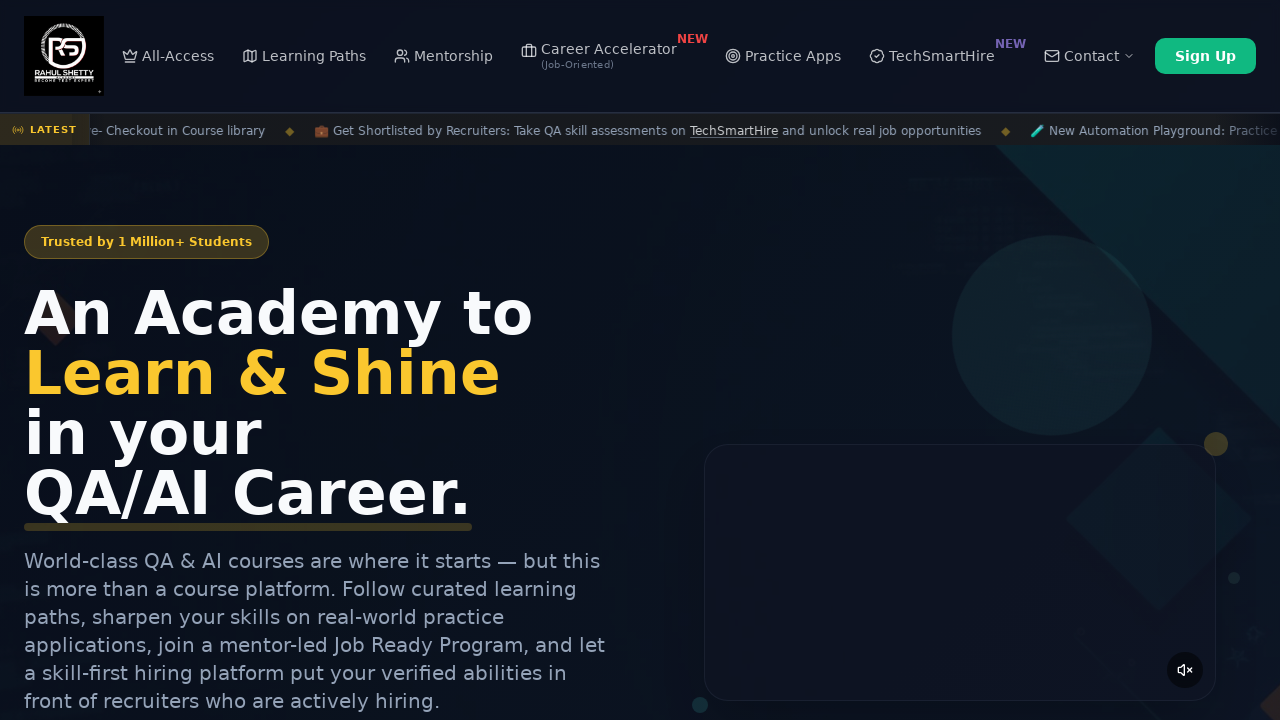

Waited for page to reach domcontentloaded state
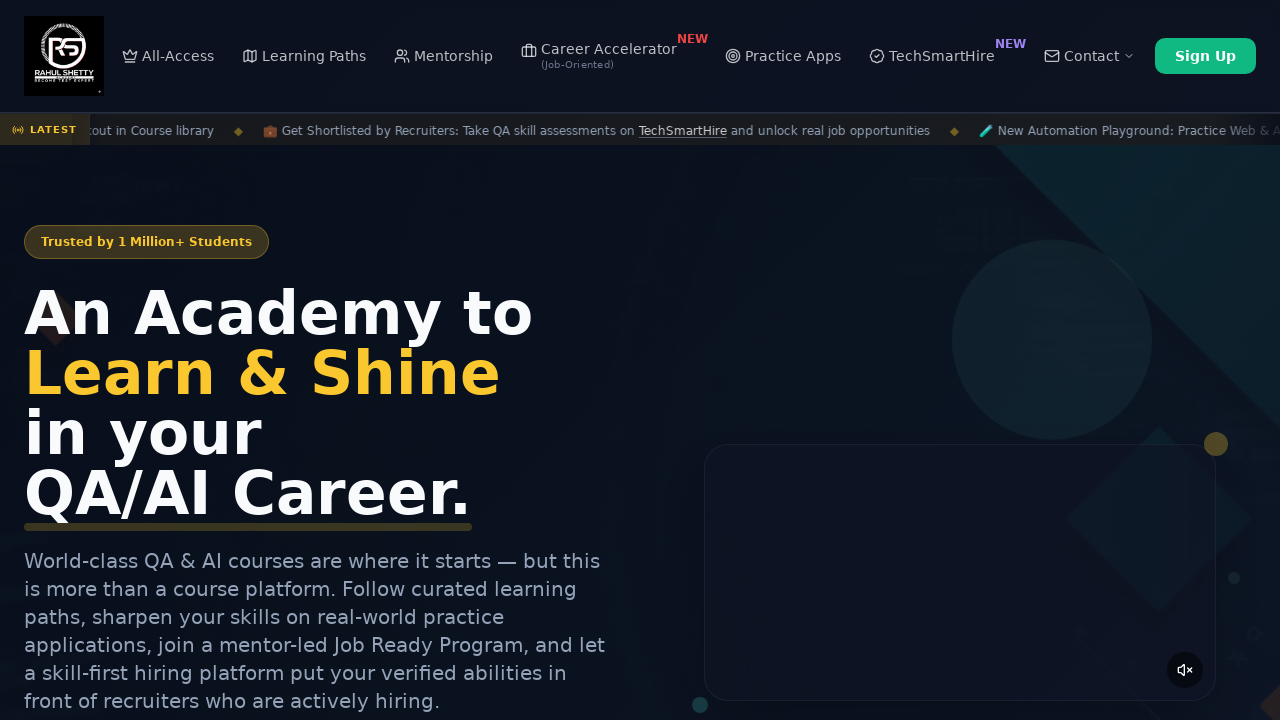

Retrieved page title
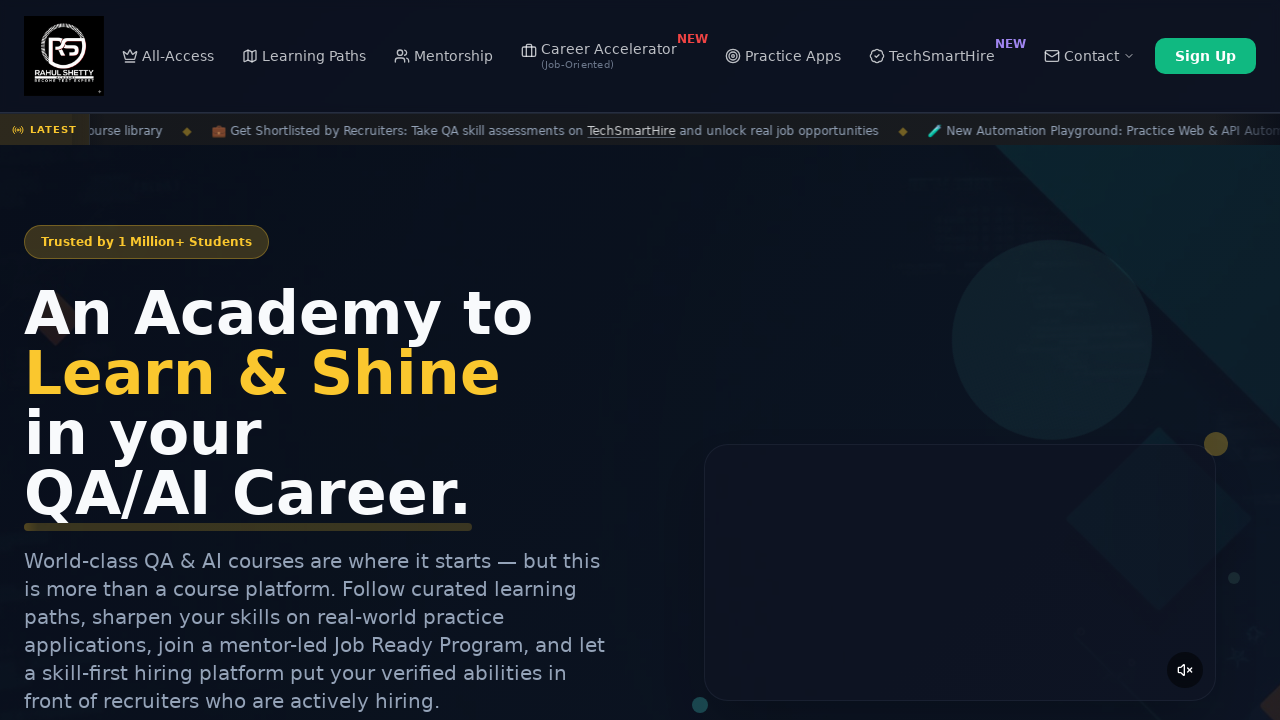

Verified page title is not empty
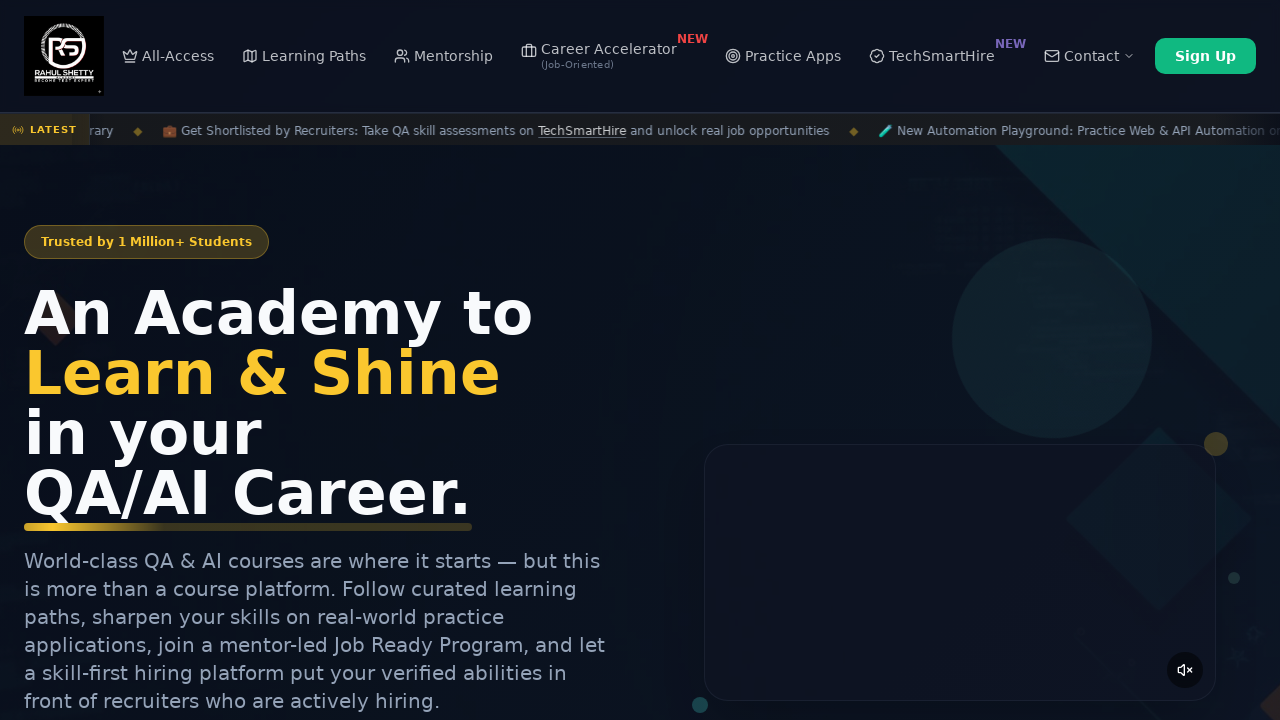

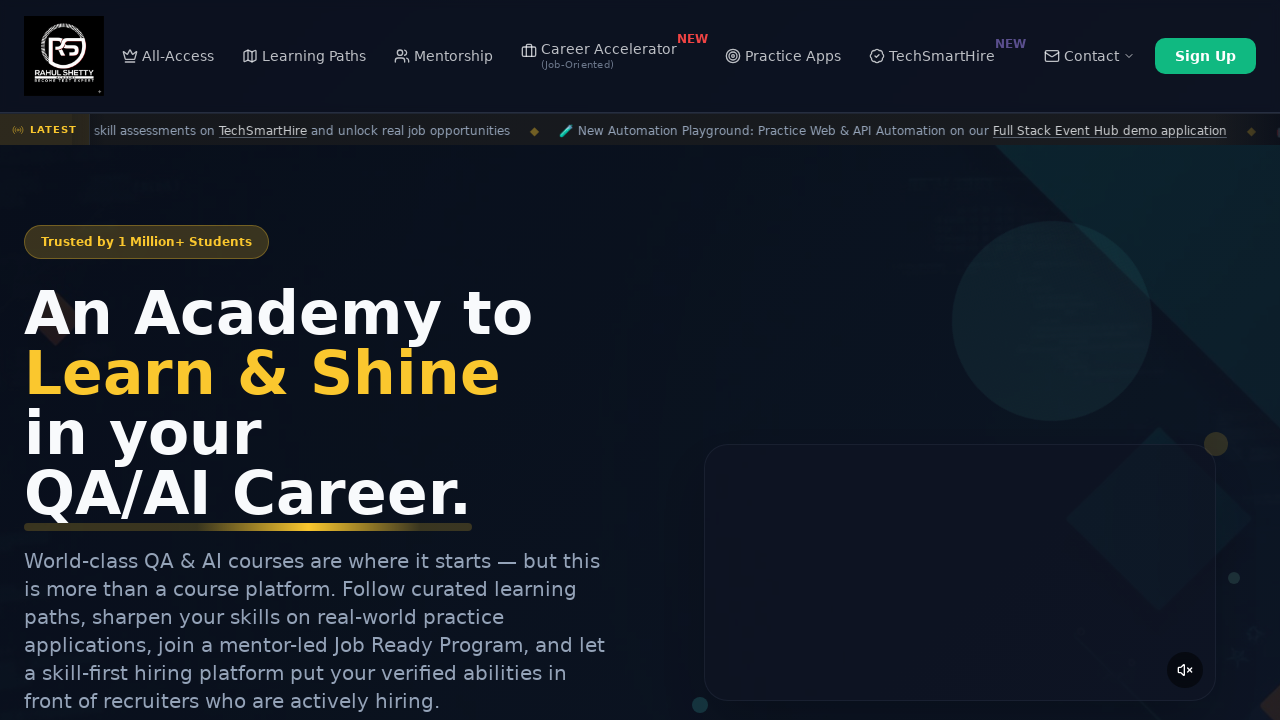